Tests infinite scroll functionality by scrolling to load more paragraphs and verifying the count increases.

Starting URL: https://bonigarcia.dev/selenium-webdriver-java/infinite-scroll.html

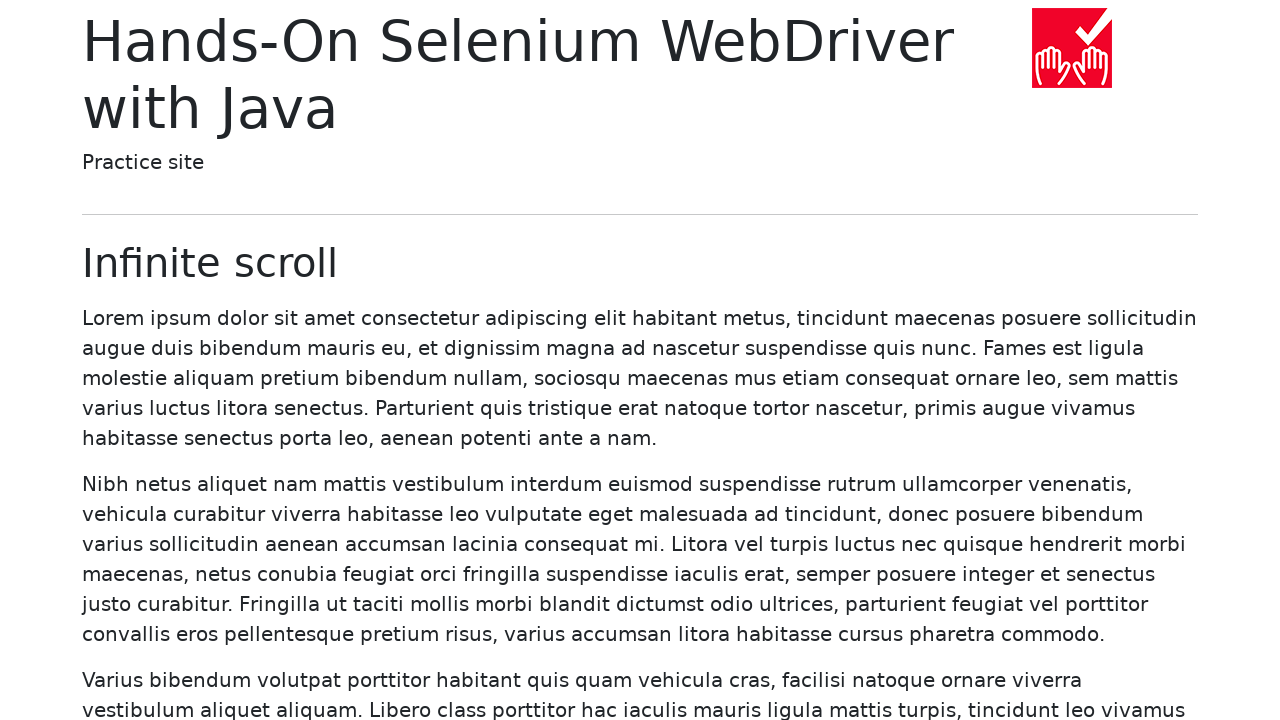

Initial paragraphs loaded on infinite scroll page
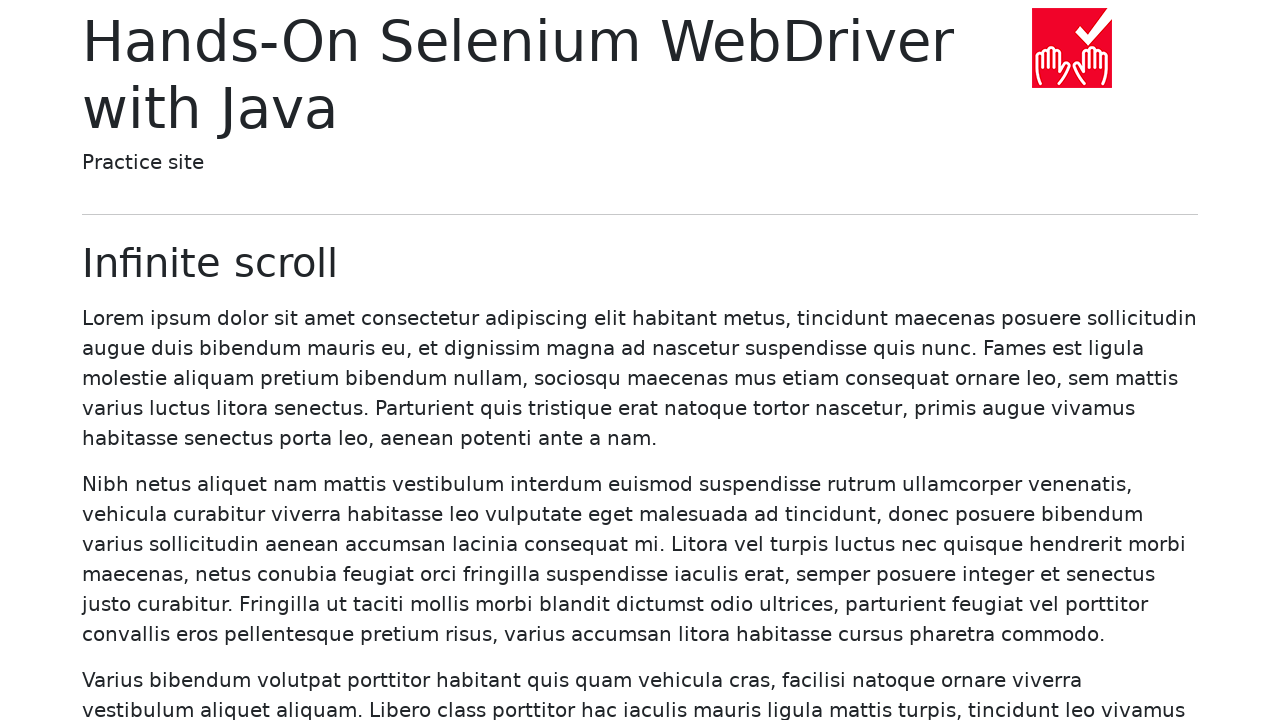

Initial paragraph count: 20
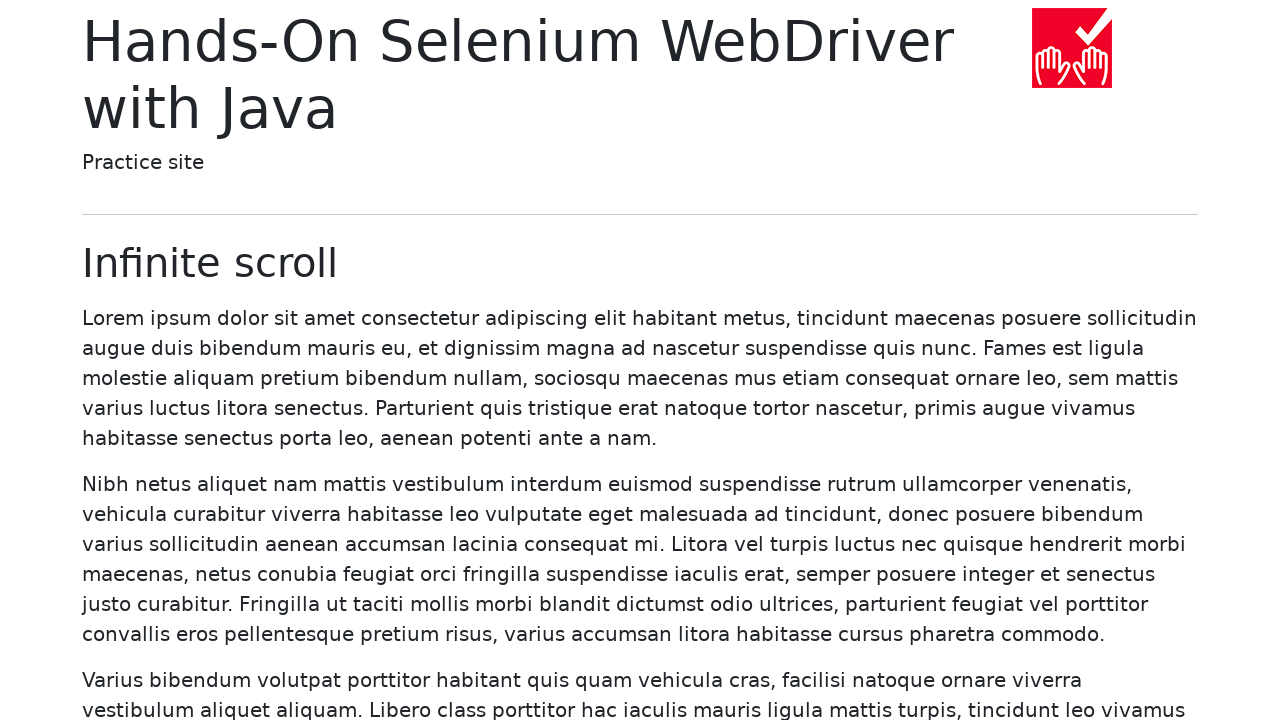

Scrolled last paragraph (#20) into view to trigger infinite scroll
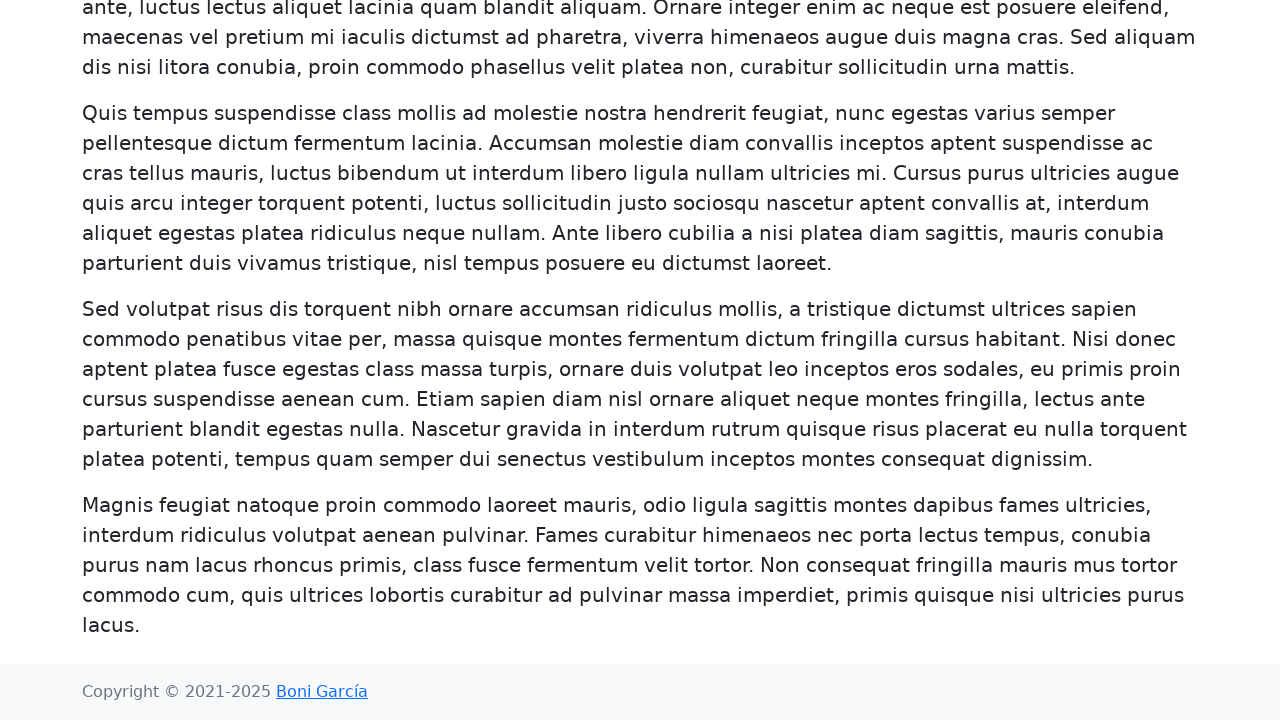

More paragraphs loaded - count exceeded 20
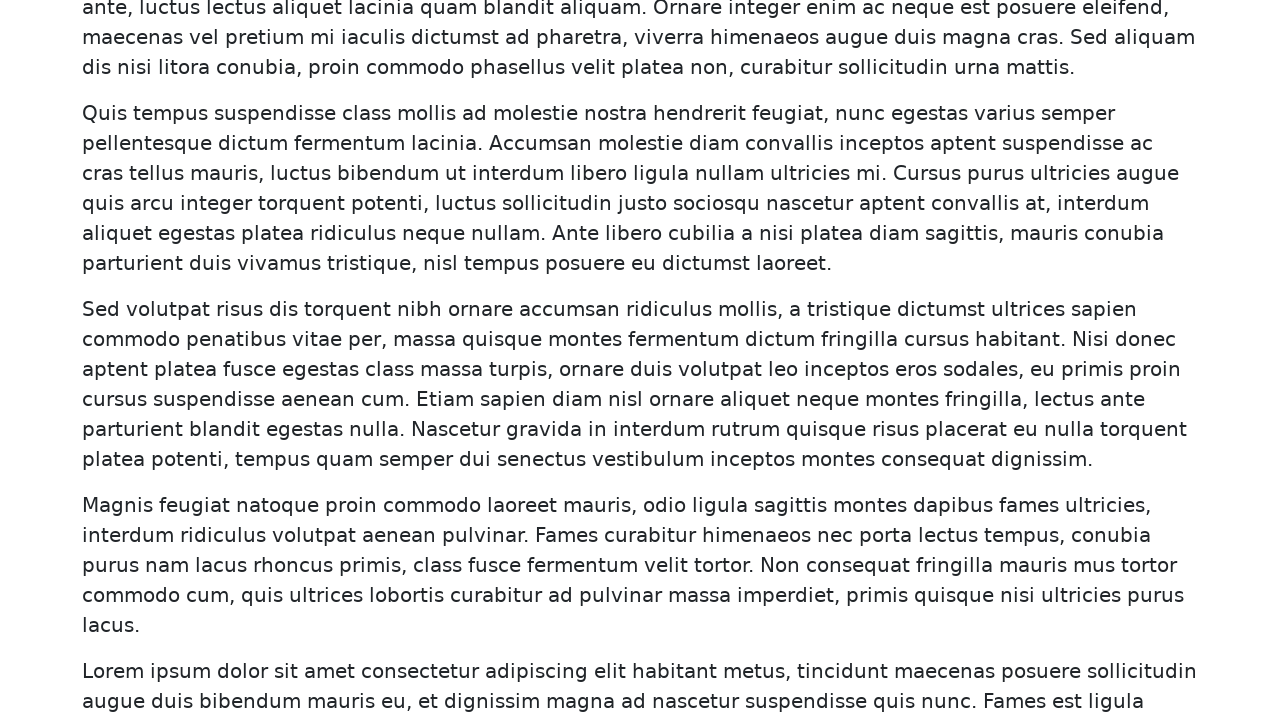

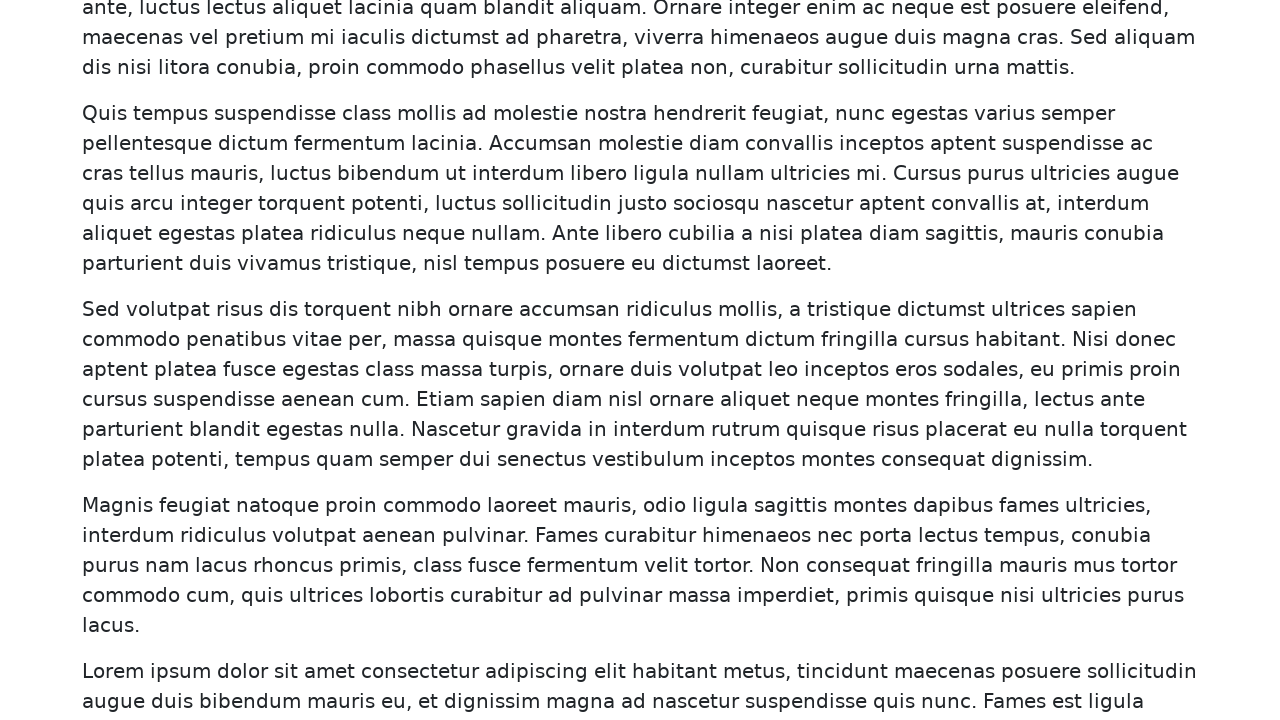